Tests e-commerce flow by searching for products, adding an item to cart, and proceeding through checkout

Starting URL: https://rahulshettyacademy.com/seleniumPractise/#/

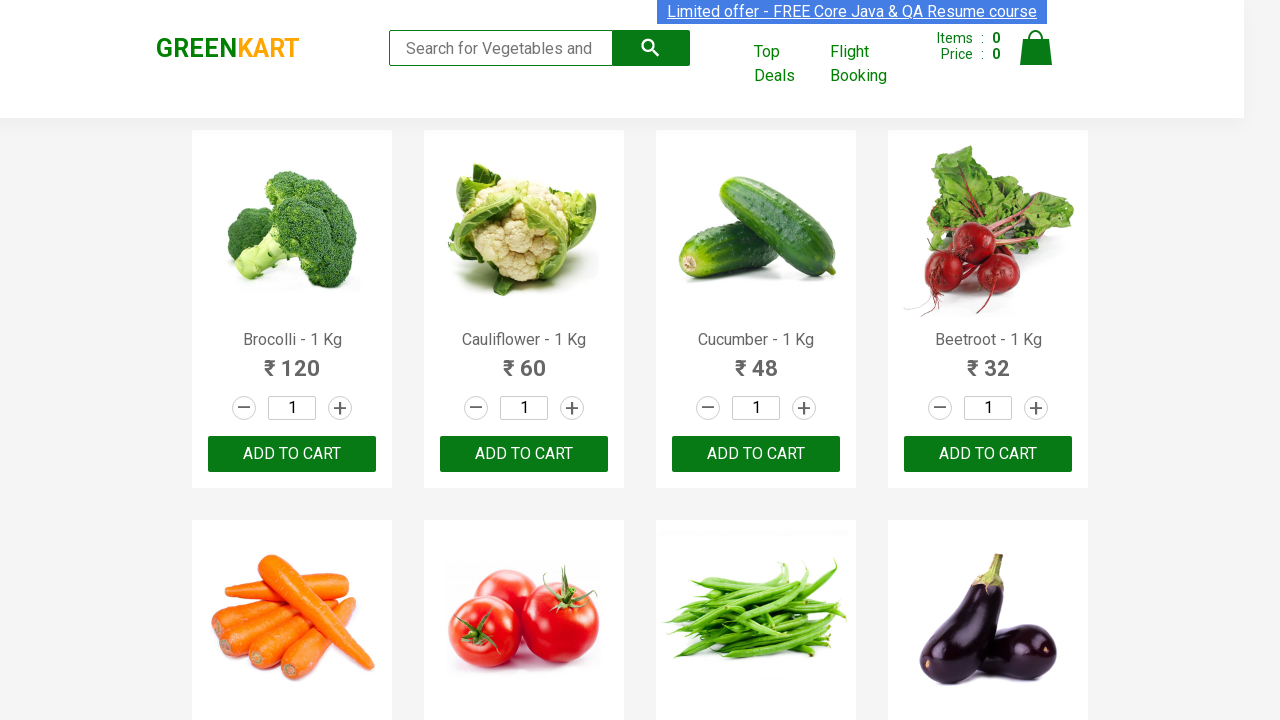

Filled search field with 'ca' to find products on .search-keyword
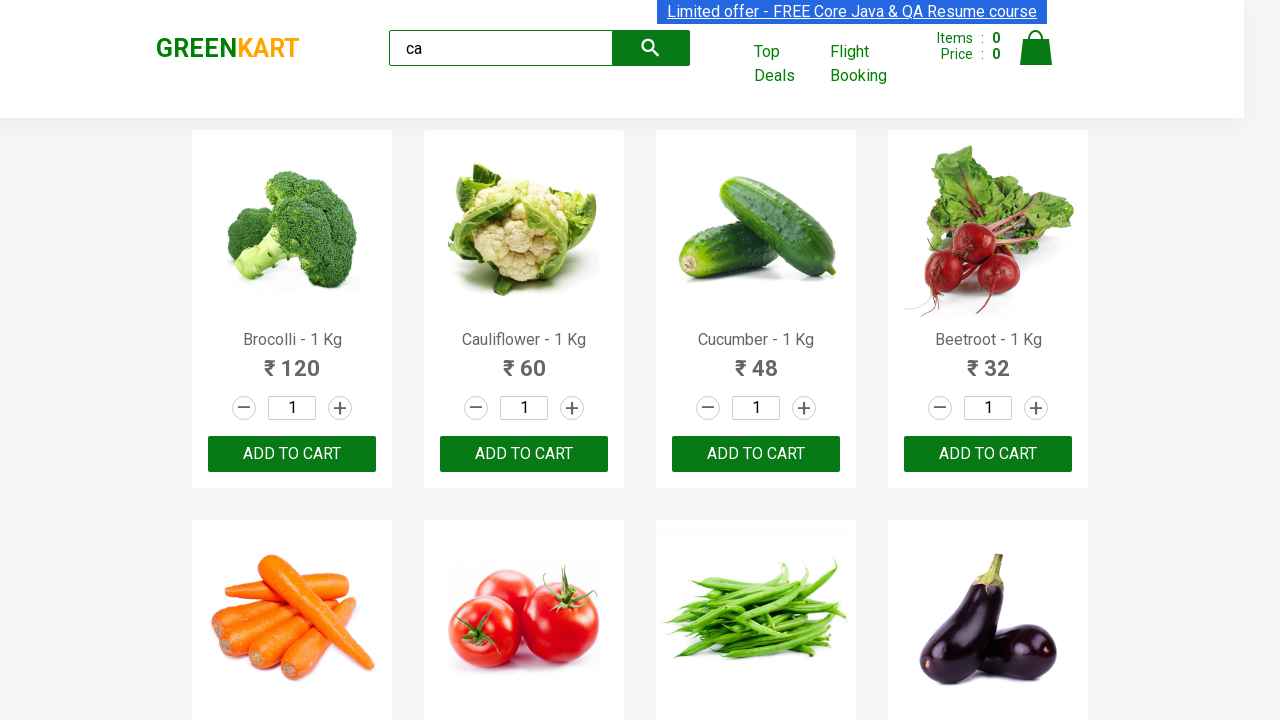

Waited for products to load
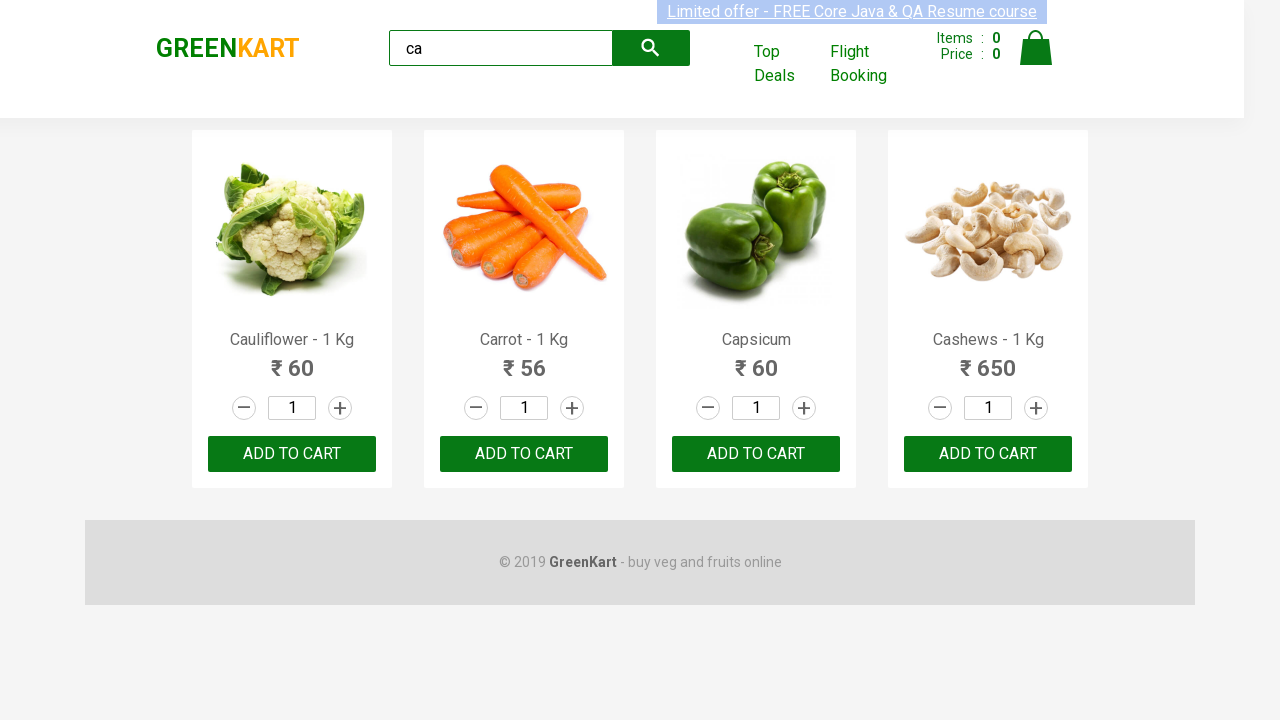

Clicked ADD TO CART button on the third product at (756, 454) on .products .product >> nth=2 >> internal:text="ADD TO CART"i
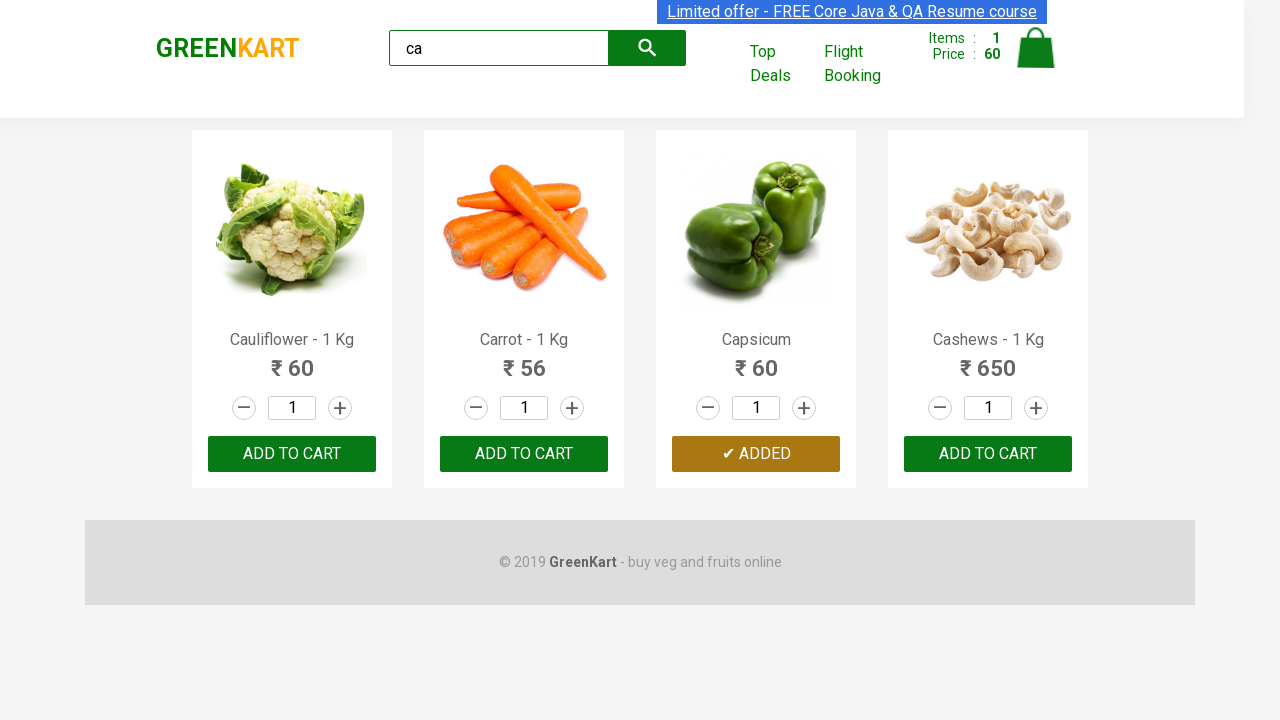

Clicked cart icon to open shopping cart at (1036, 48) on .cart-icon > img
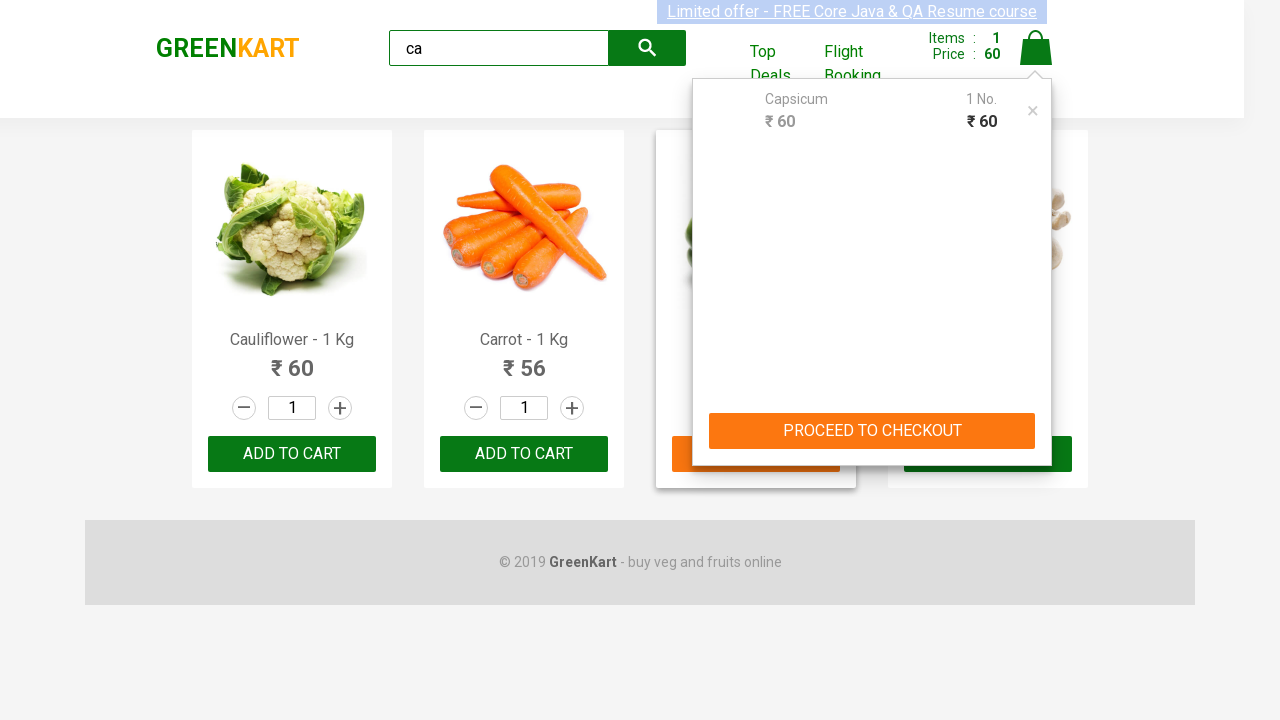

Clicked PROCEED TO CHECKOUT button at (872, 431) on internal:text="PROCEED TO CHECKOUT"i
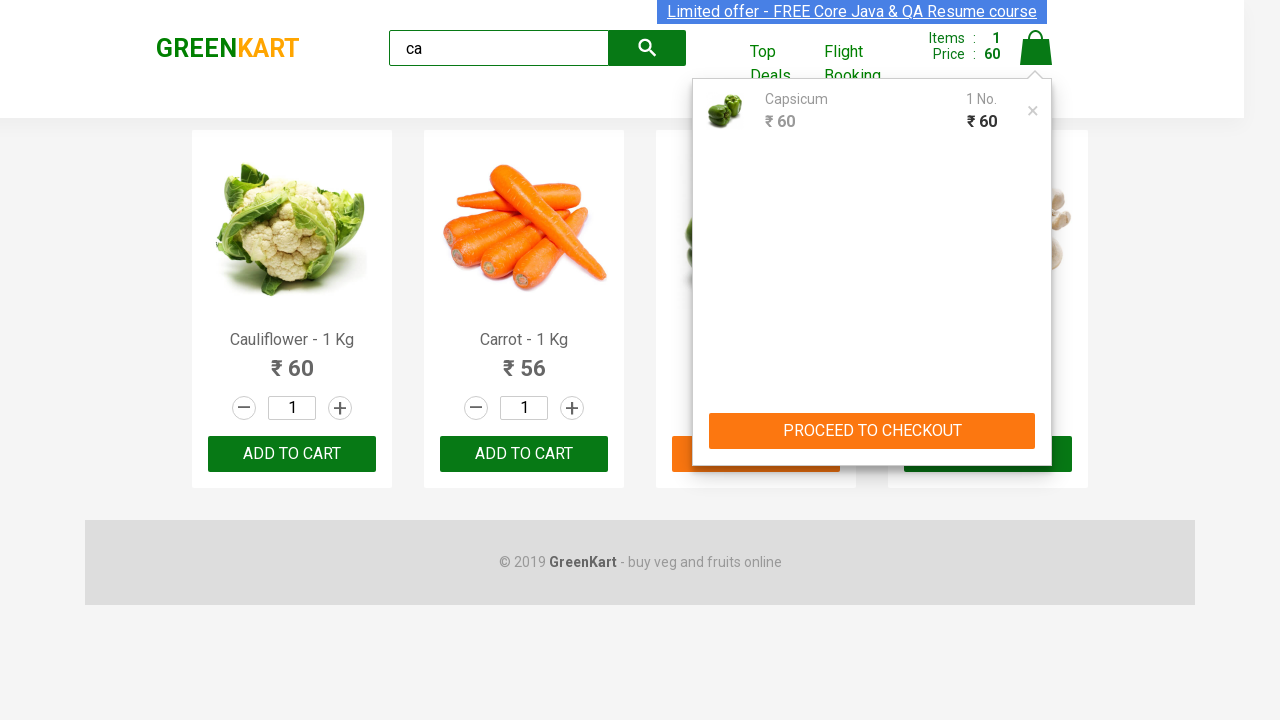

Clicked PLACE ORDER button to complete checkout at (1036, 420) on internal:text="PLACE ORDER"i
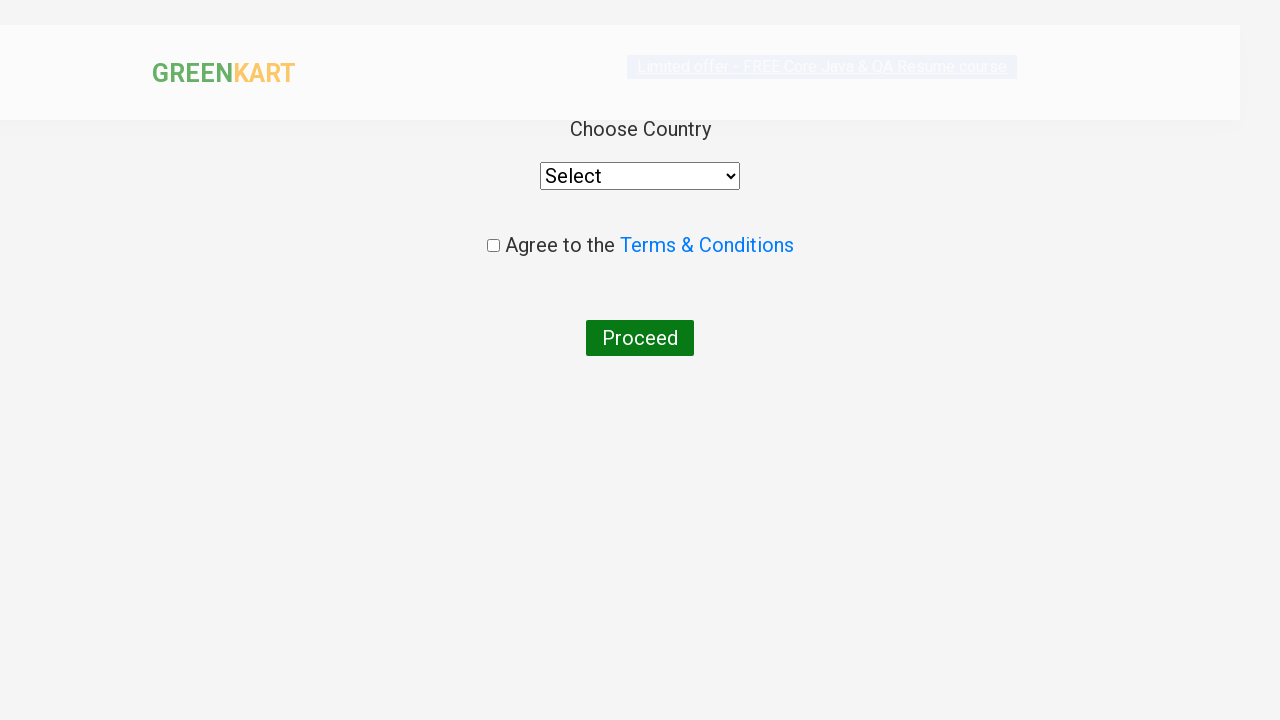

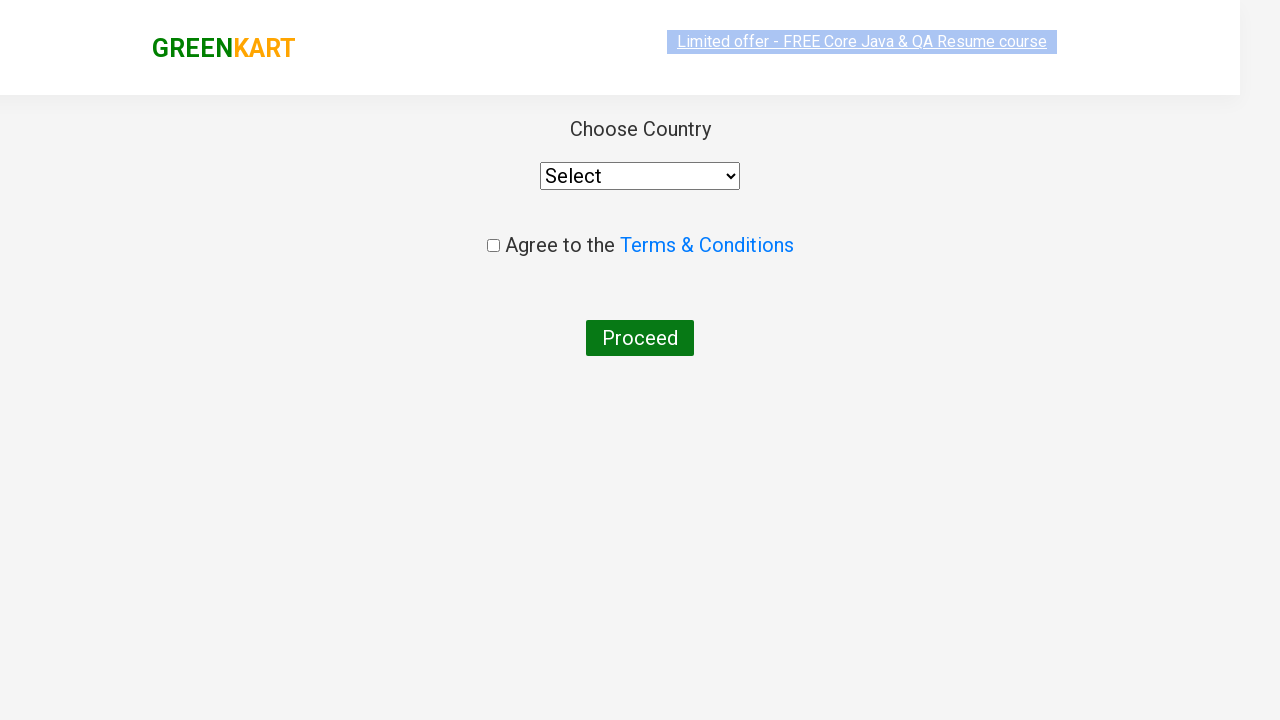